Tests a graph algorithm visualization tool by adding nodes via clicks, creating edges with shift+click, removing nodes with right-click, and testing the clear graph, random graph generation, export, and import functionality.

Starting URL: https://emanodame.github.io/Graph-Algorithm-Tool/graph.html

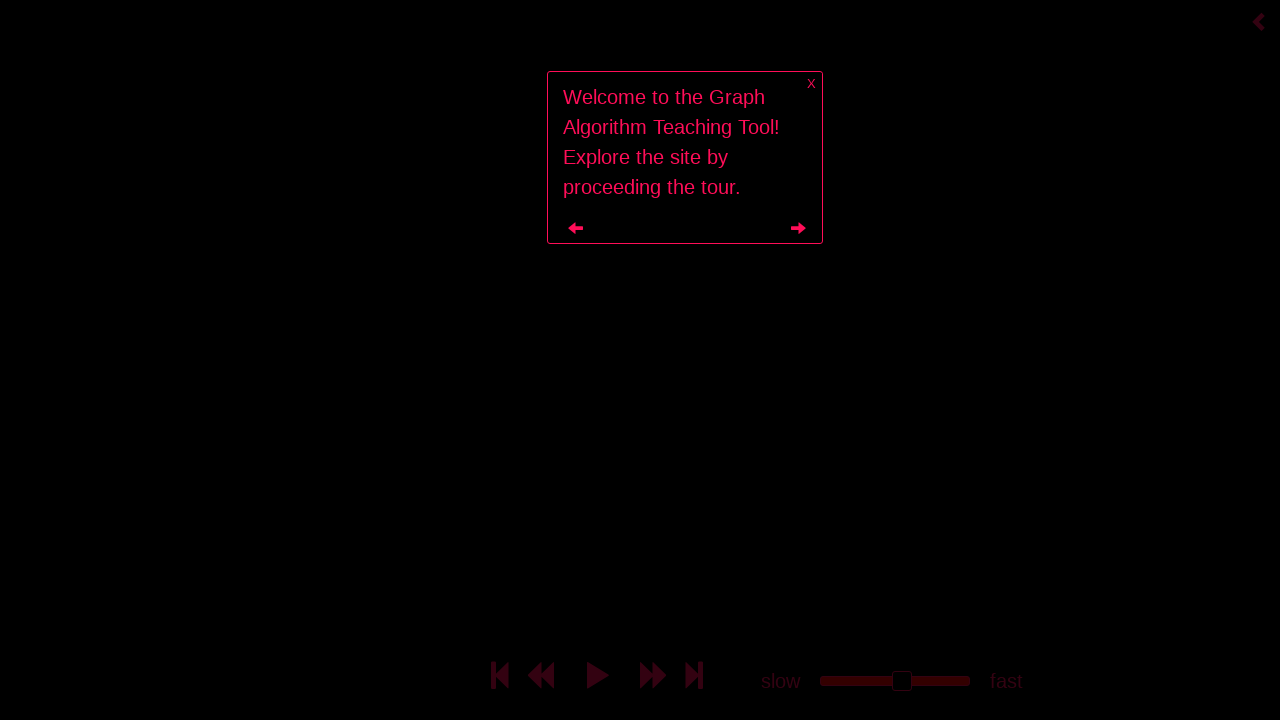

Tour close button selector appeared
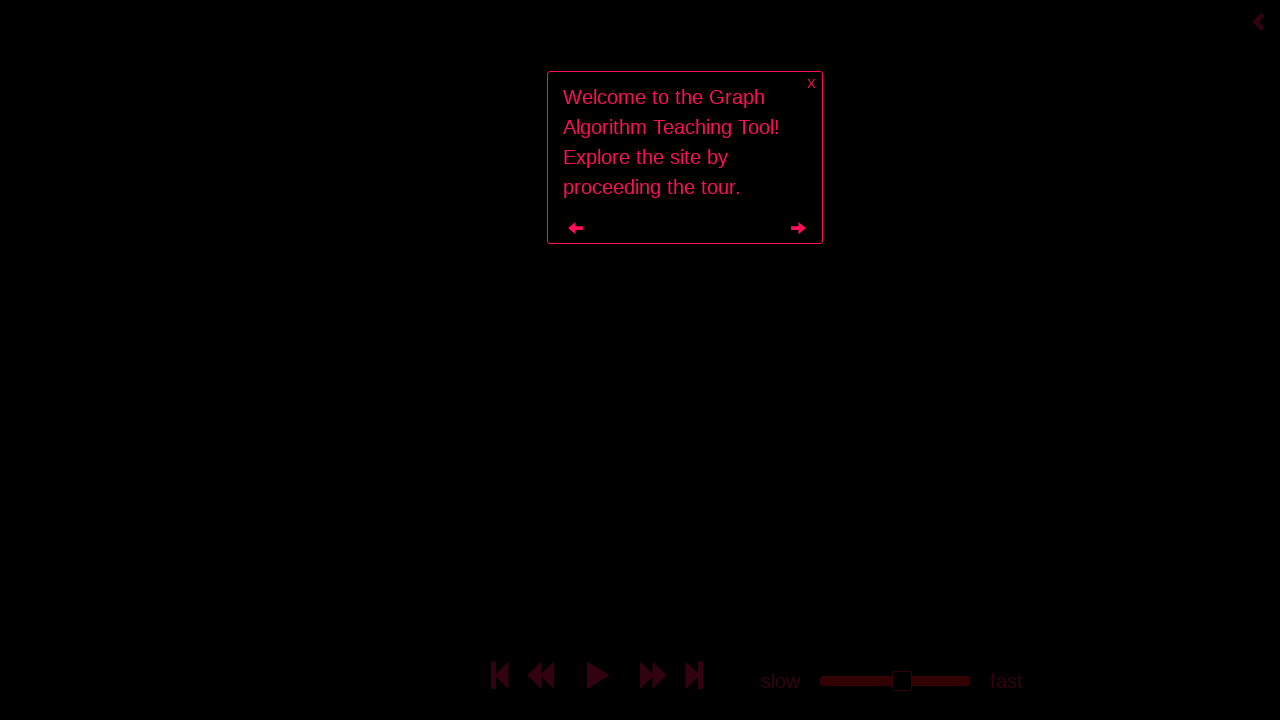

Clicked to close tour/tutorial popup at (812, 84) on .tour-close-button
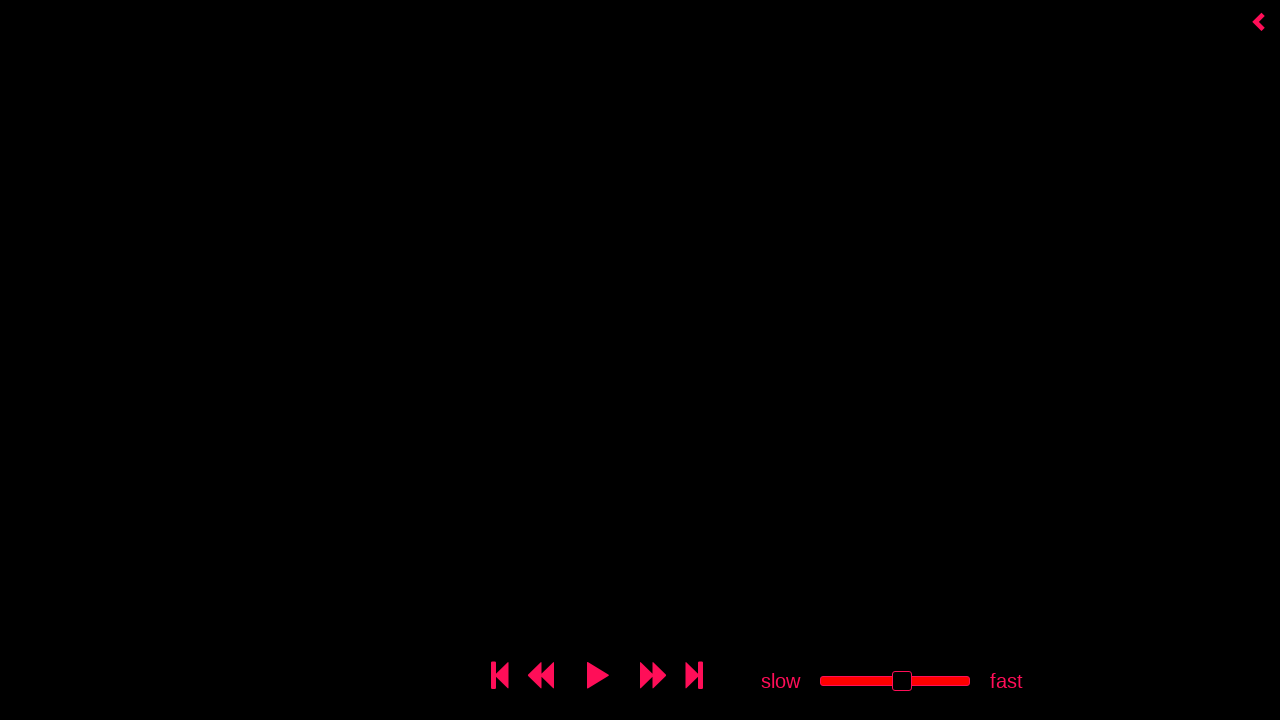

Added first node at position (400, 300) at (400, 300)
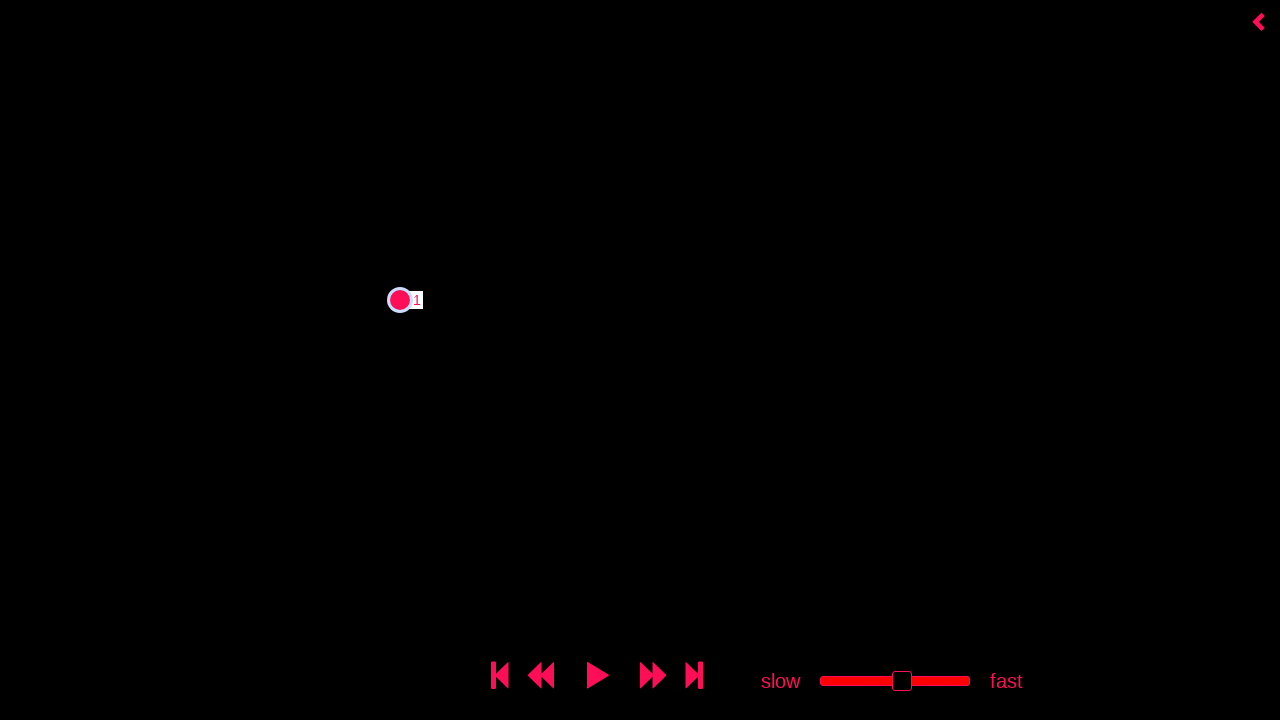

Added second node at position (500, 400) at (500, 400)
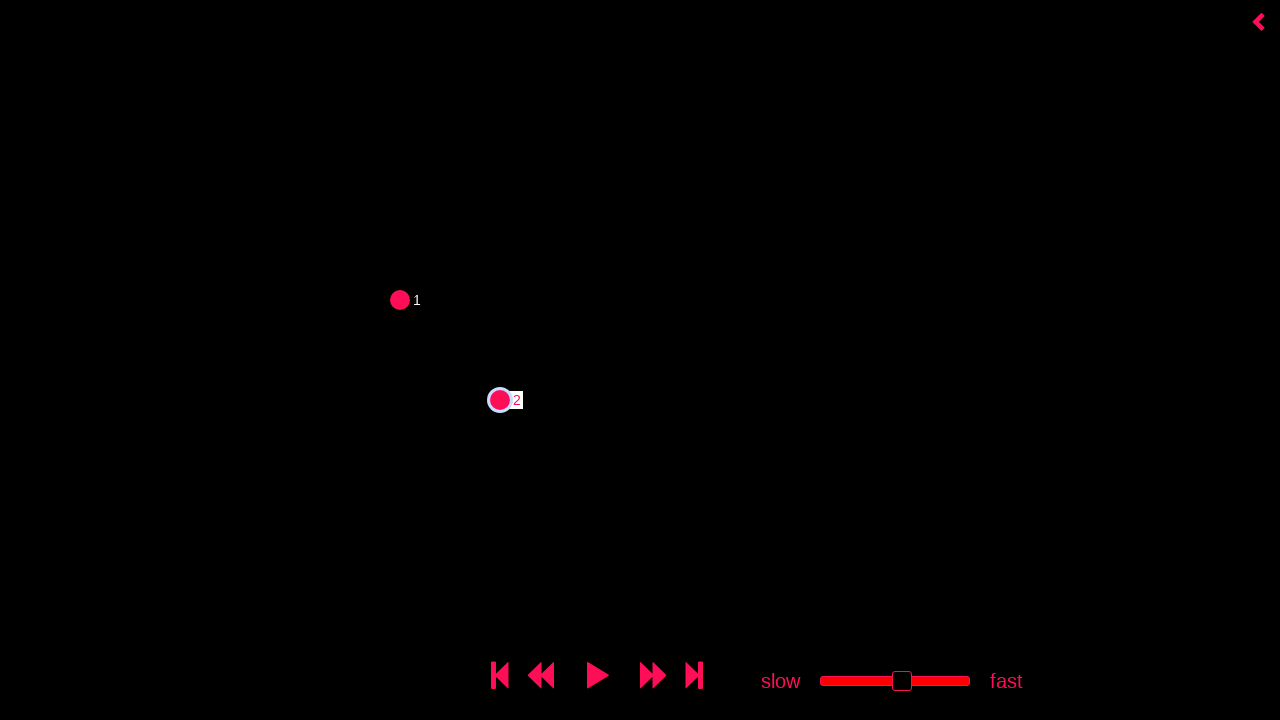

Pressed Shift key to enter edge creation mode
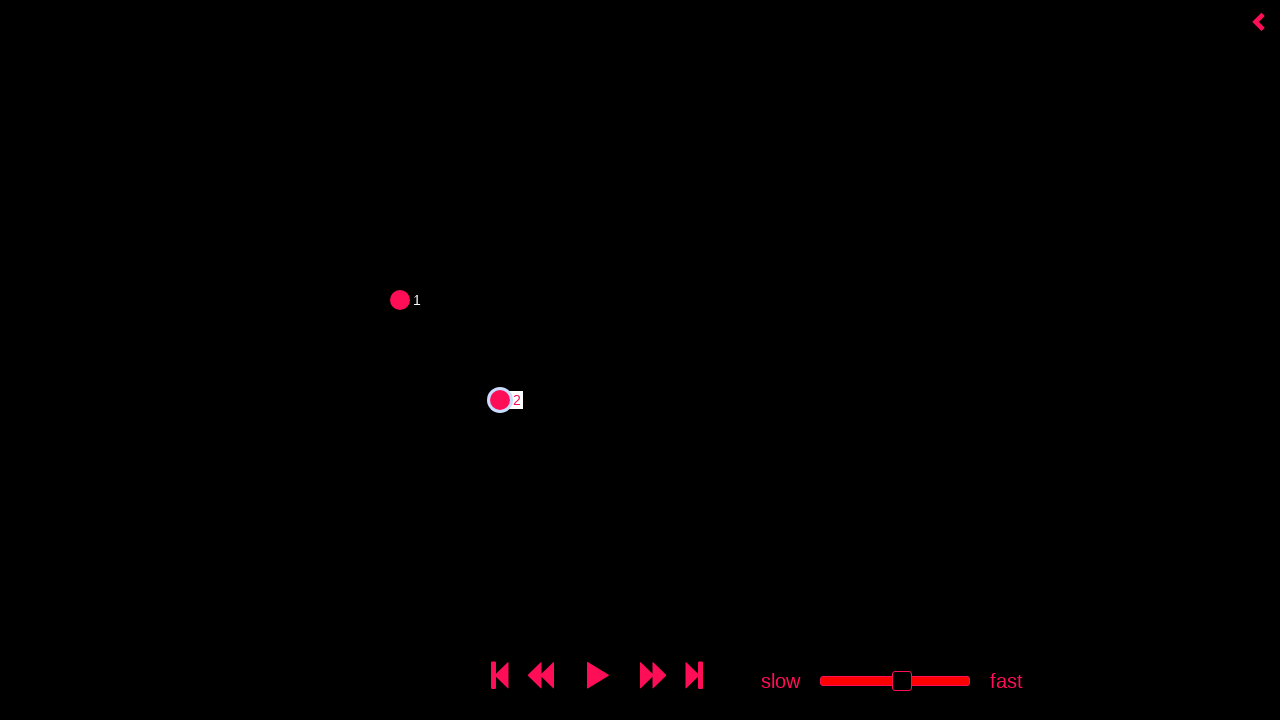

Shift+clicked on second node to start edge at (500, 400)
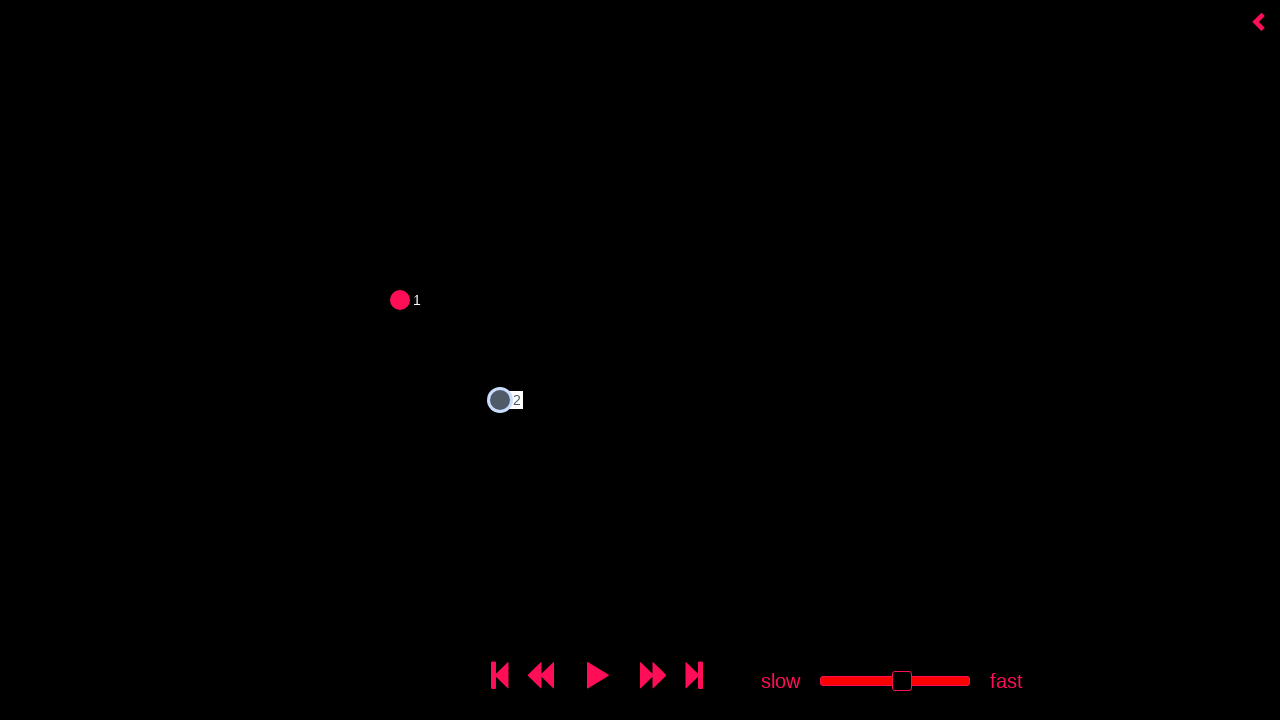

Shift+clicked on first node to complete edge creation at (400, 300)
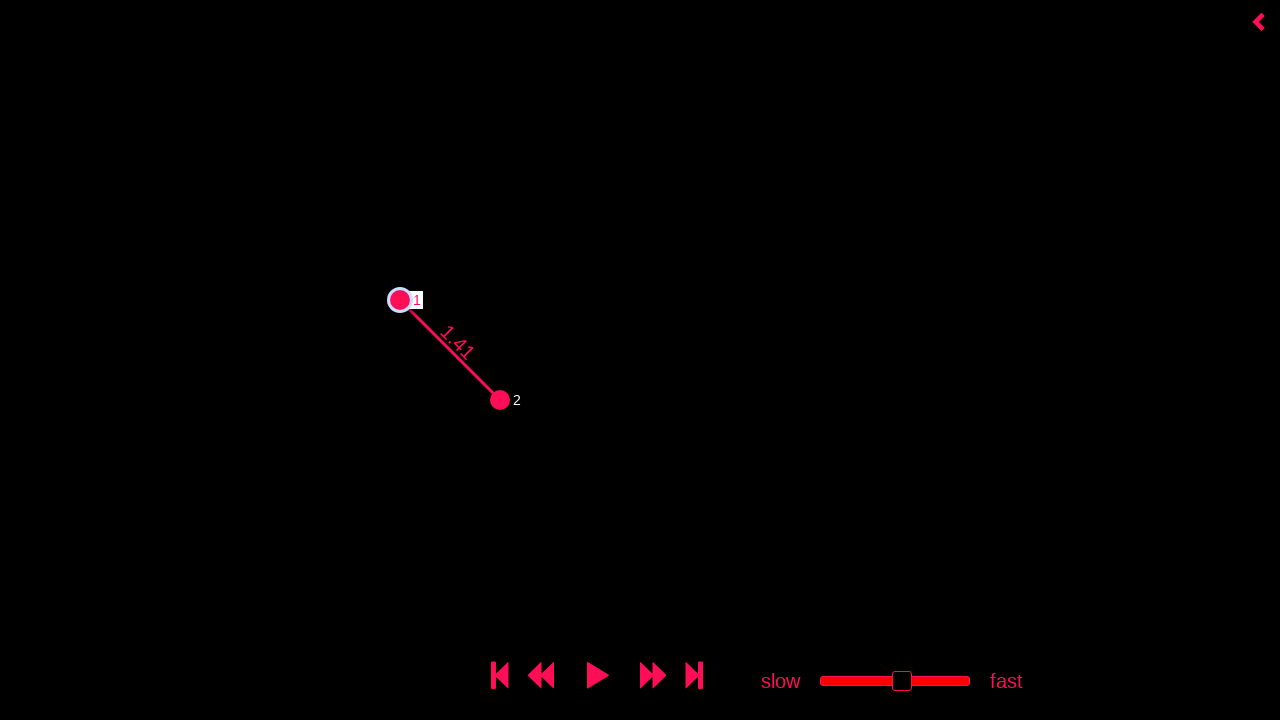

Released Shift key
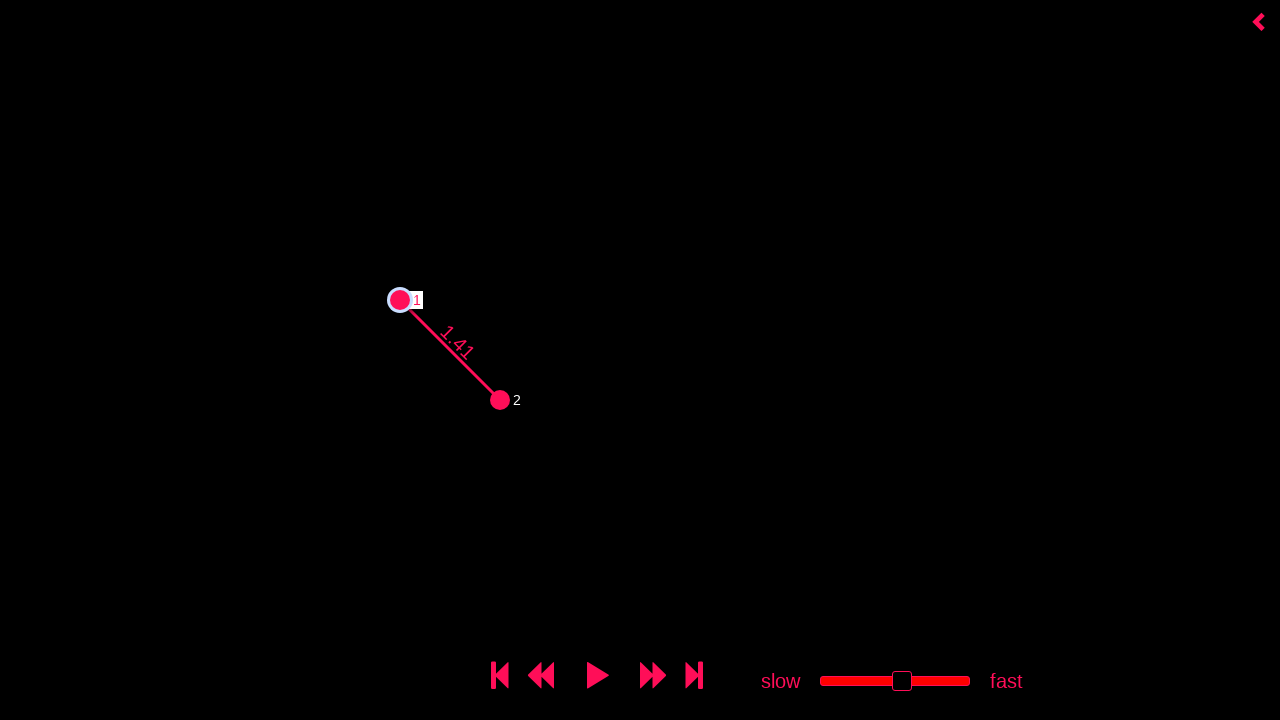

Right-clicked on first node to remove it at (400, 300)
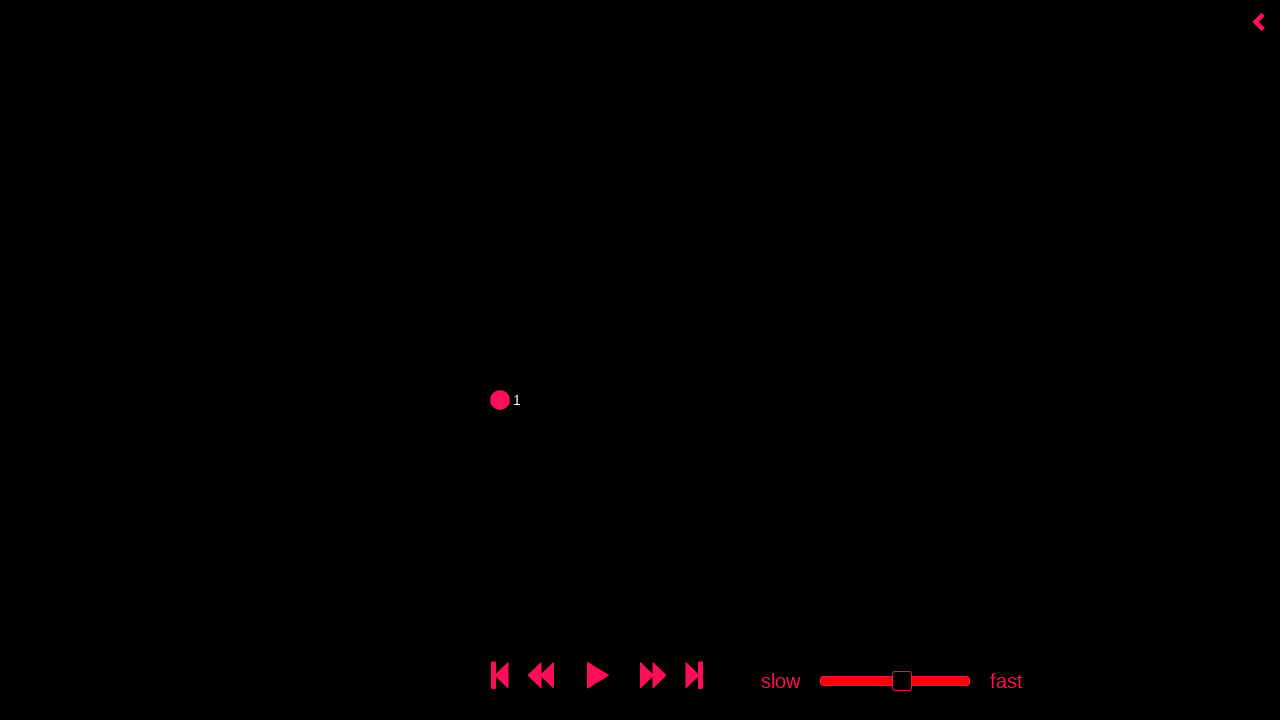

Called showSlider() to display control panel
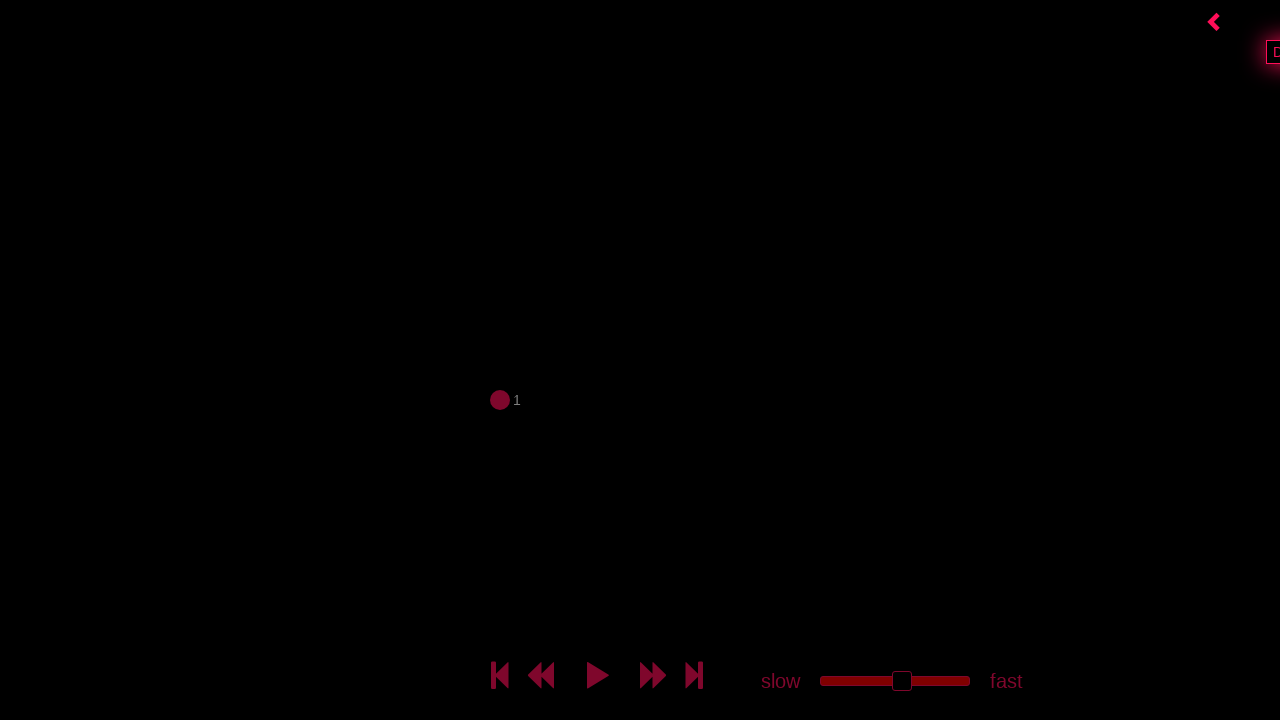

Waited 1000ms for slider animation
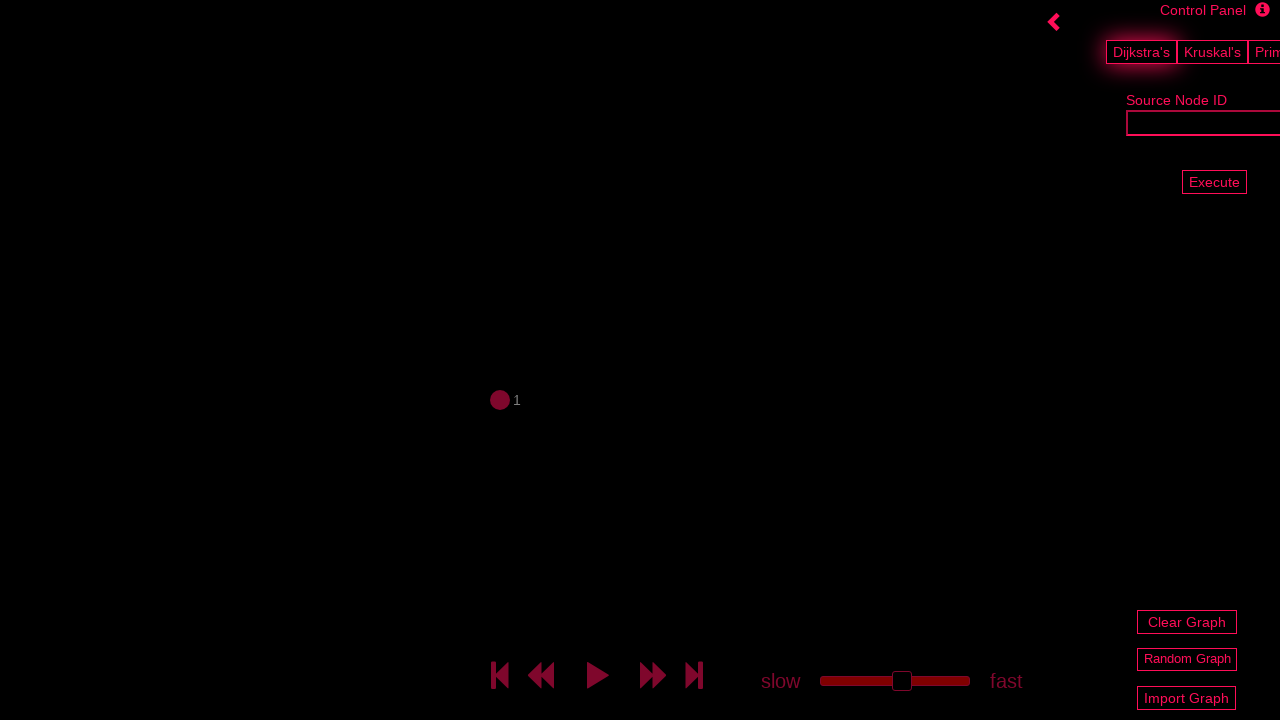

Clicked clear graph button at (1187, 622) on #clear-button
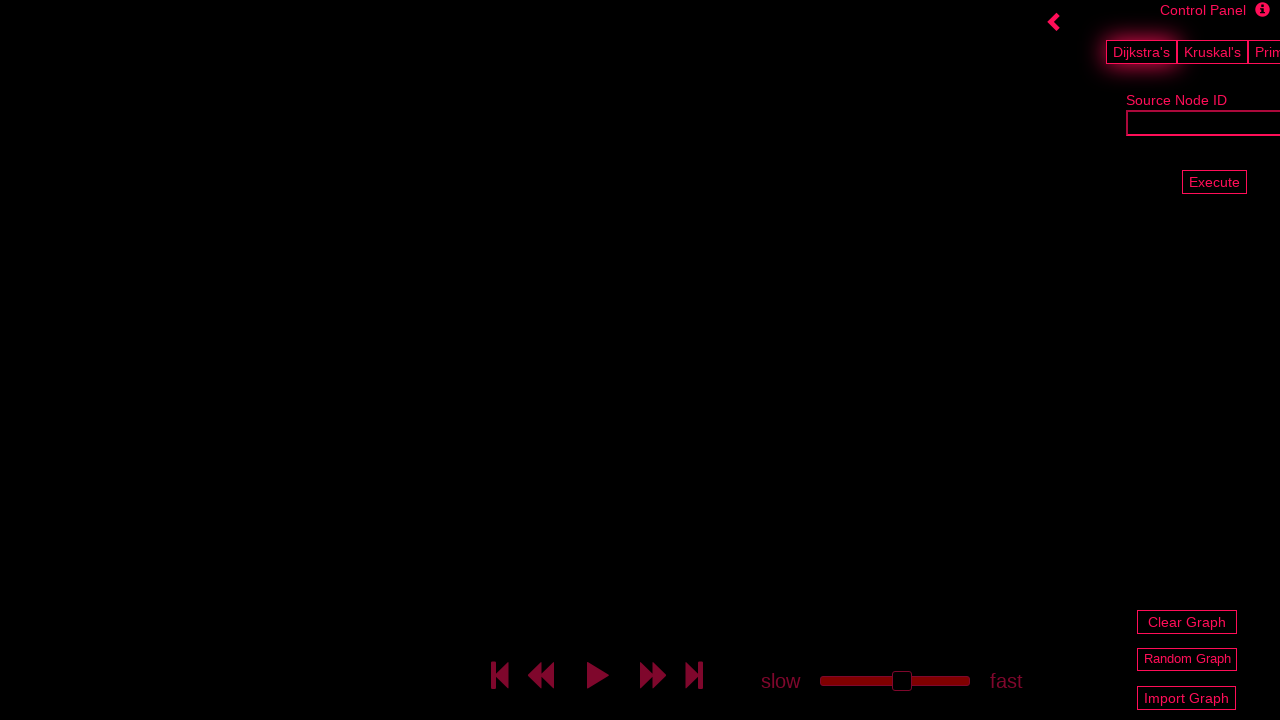

Clicked random graph button at (1187, 659) on #random-graph-button
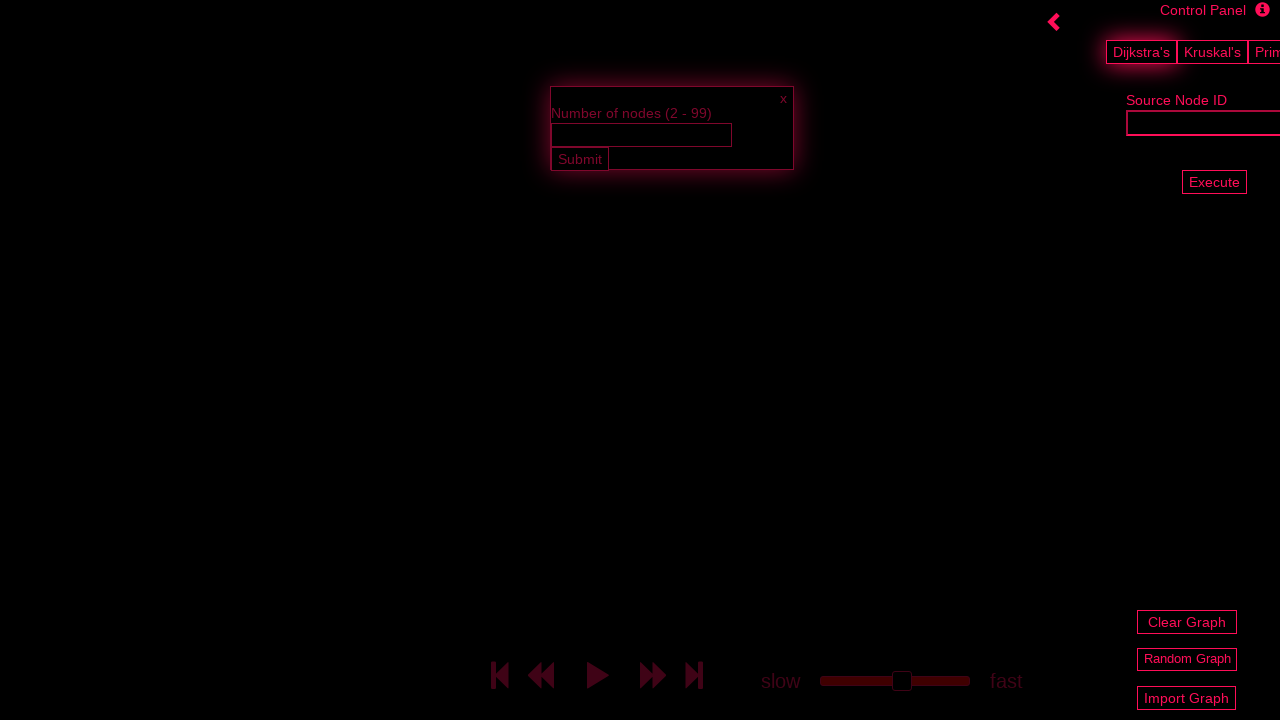

Waited 4000ms for random graph generation
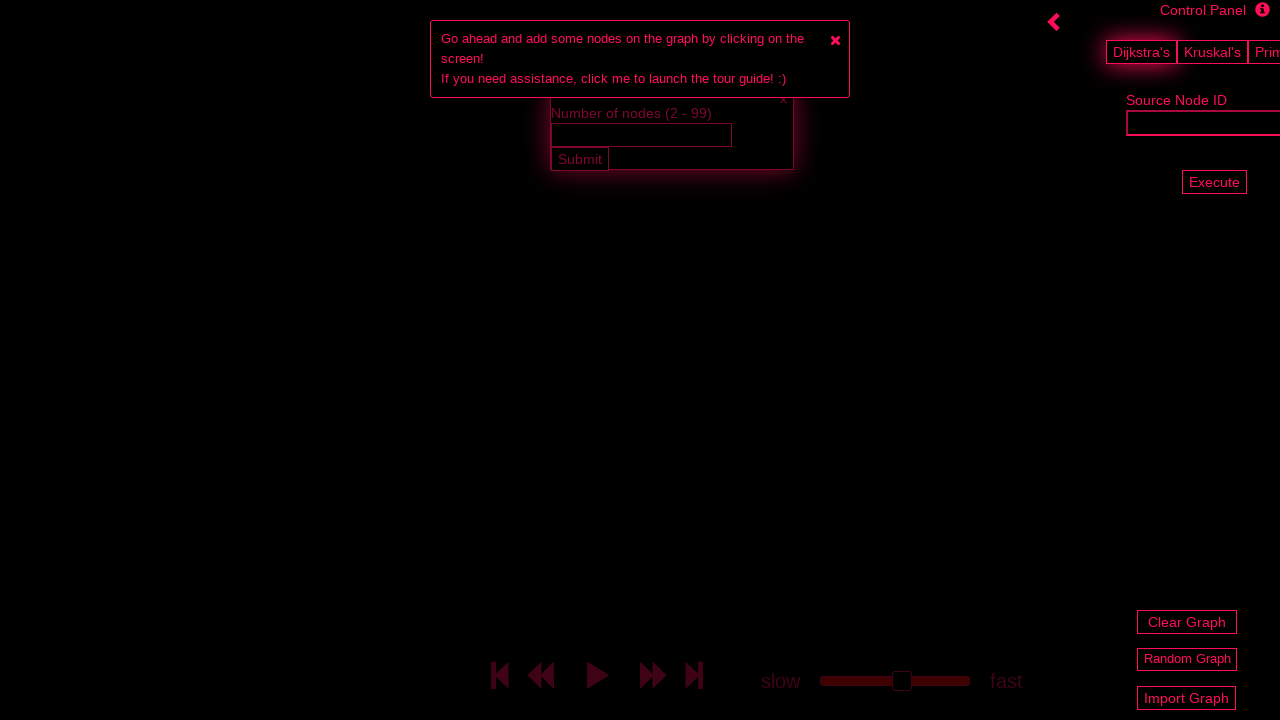

Called hideSlider() to hide control panel
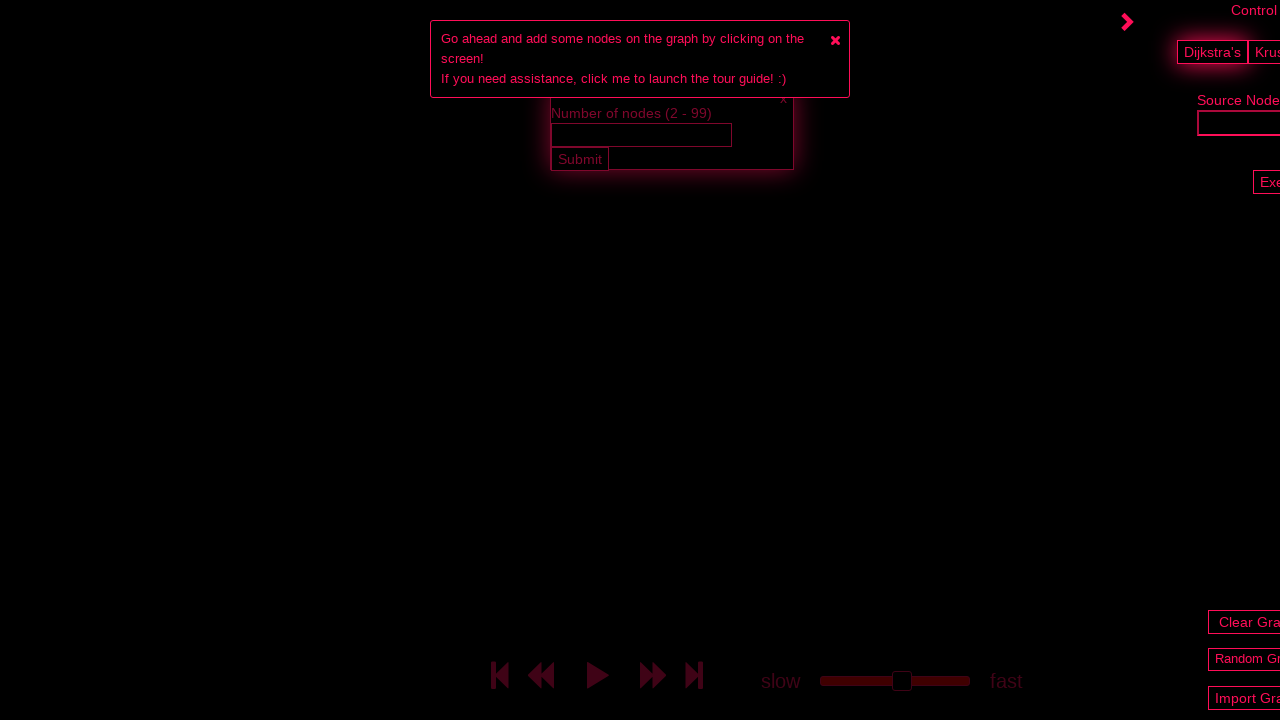

Dismissed all notifications
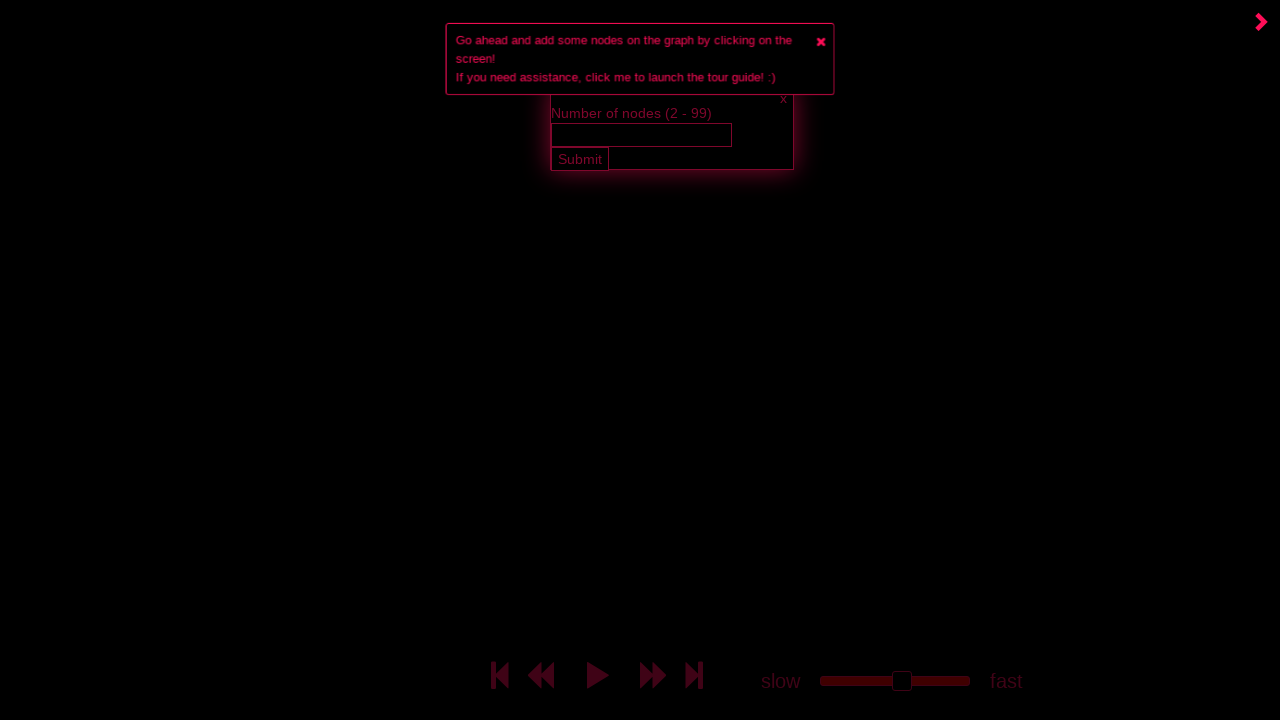

Waited 2000ms after dismissing notifications
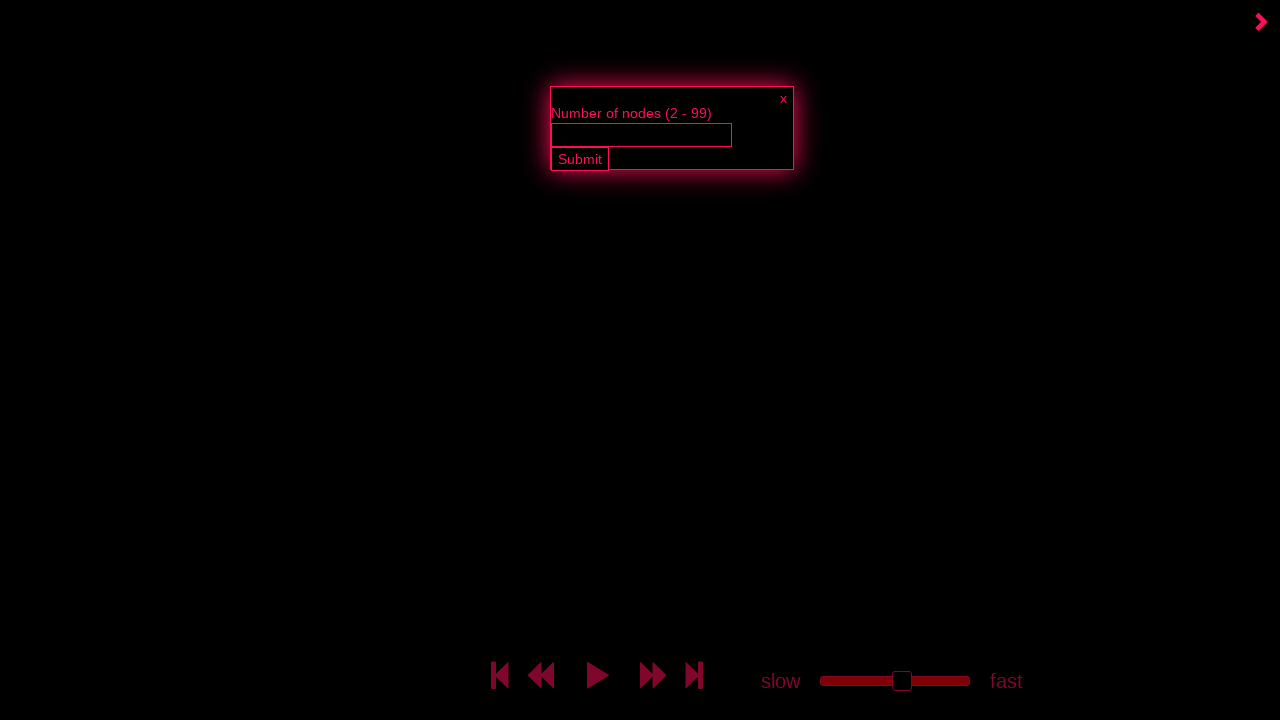

Cleared number input field on #number-text-input
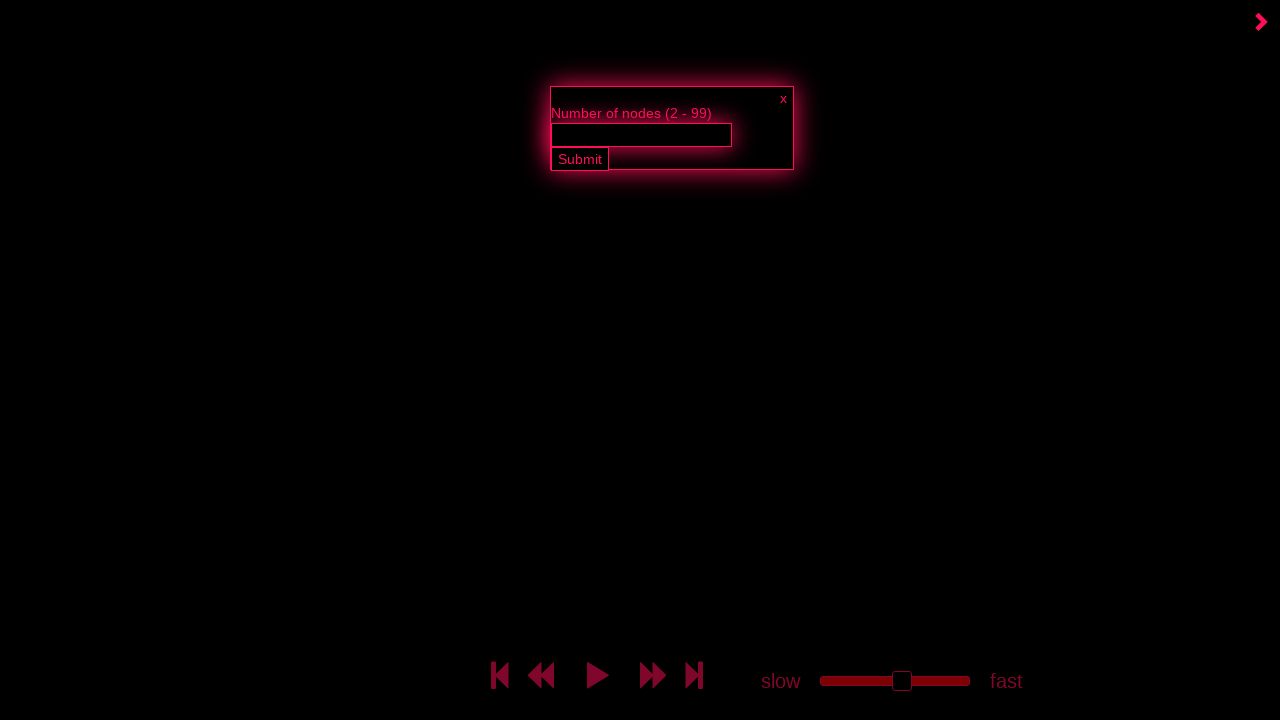

Entered 9 as number of nodes for random graph on #number-text-input
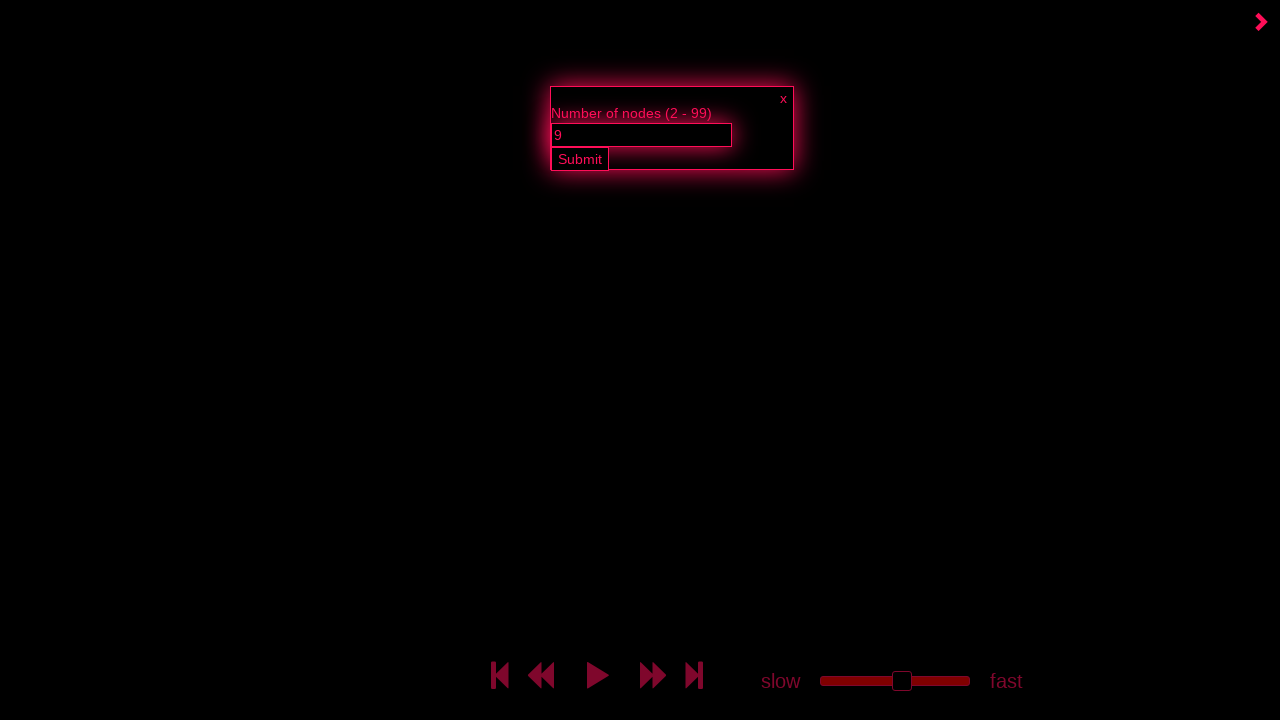

Clicked submit button to generate 9-node random graph at (580, 159) on #number-graph-submit-btn
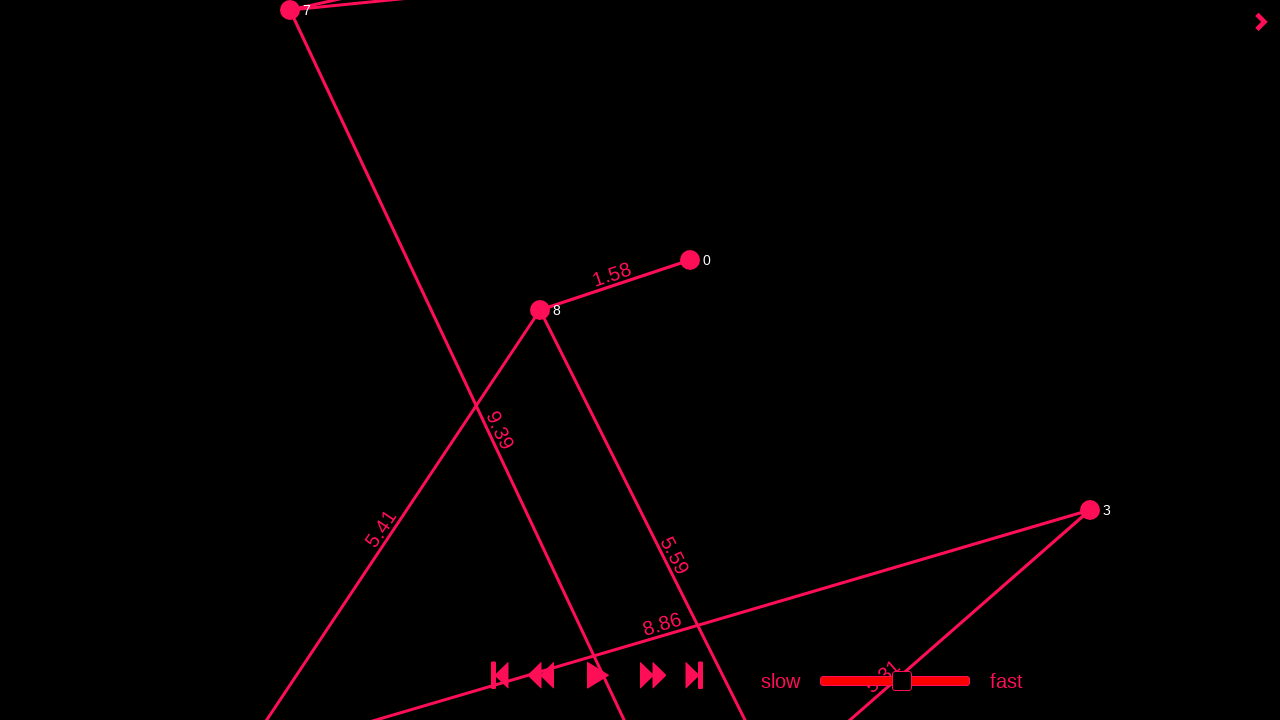

Called exportJson() to export current graph
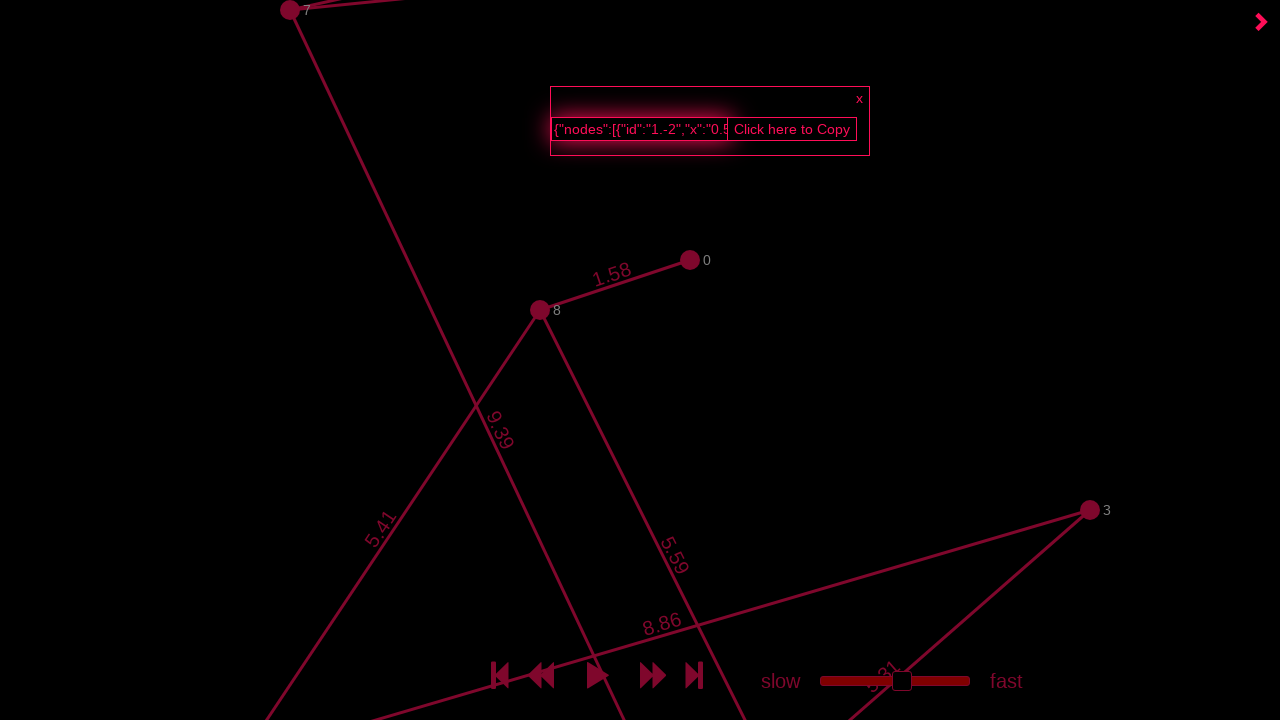

Retrieved exported JSON from output field
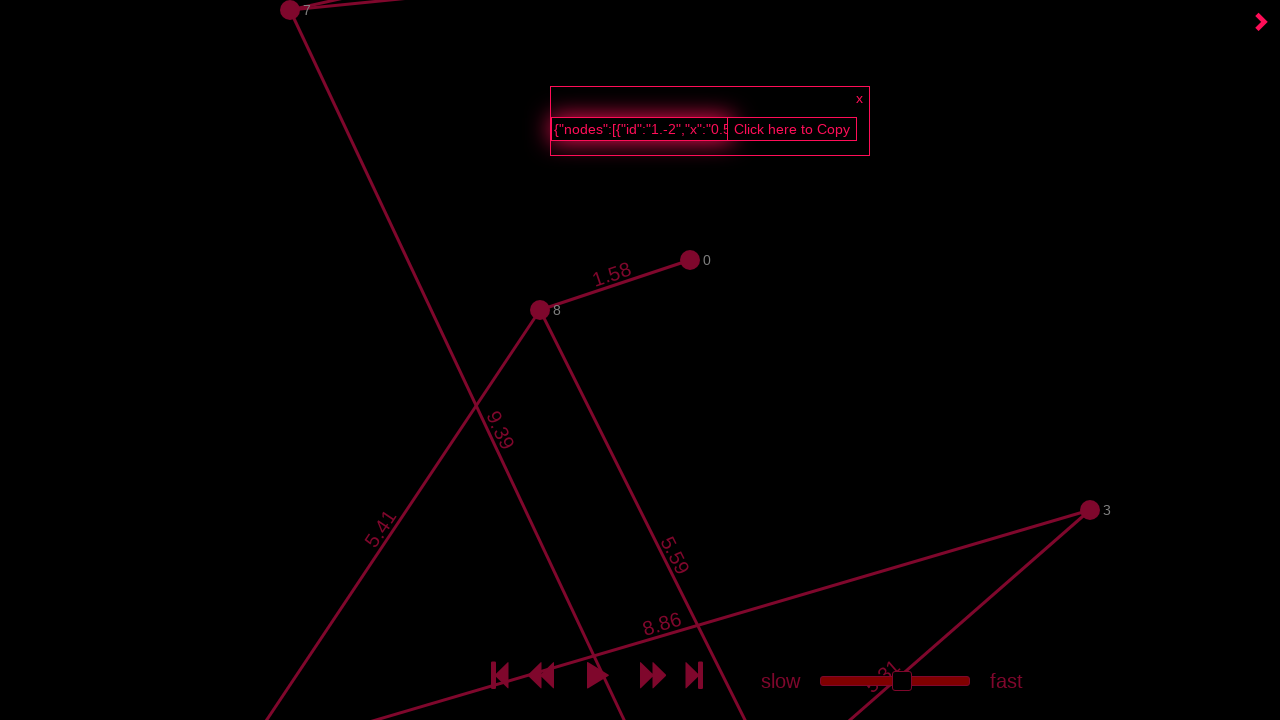

Called clearGraph() to remove all nodes and edges
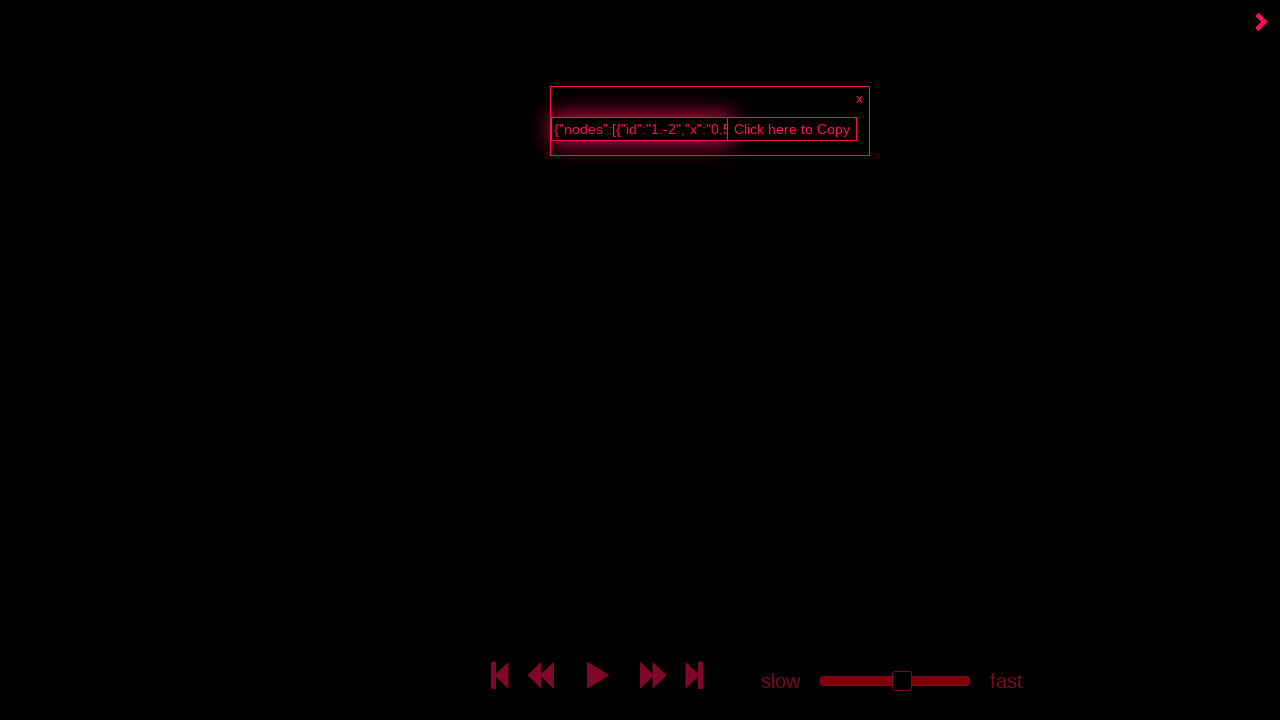

Called importJson() to prepare for graph import
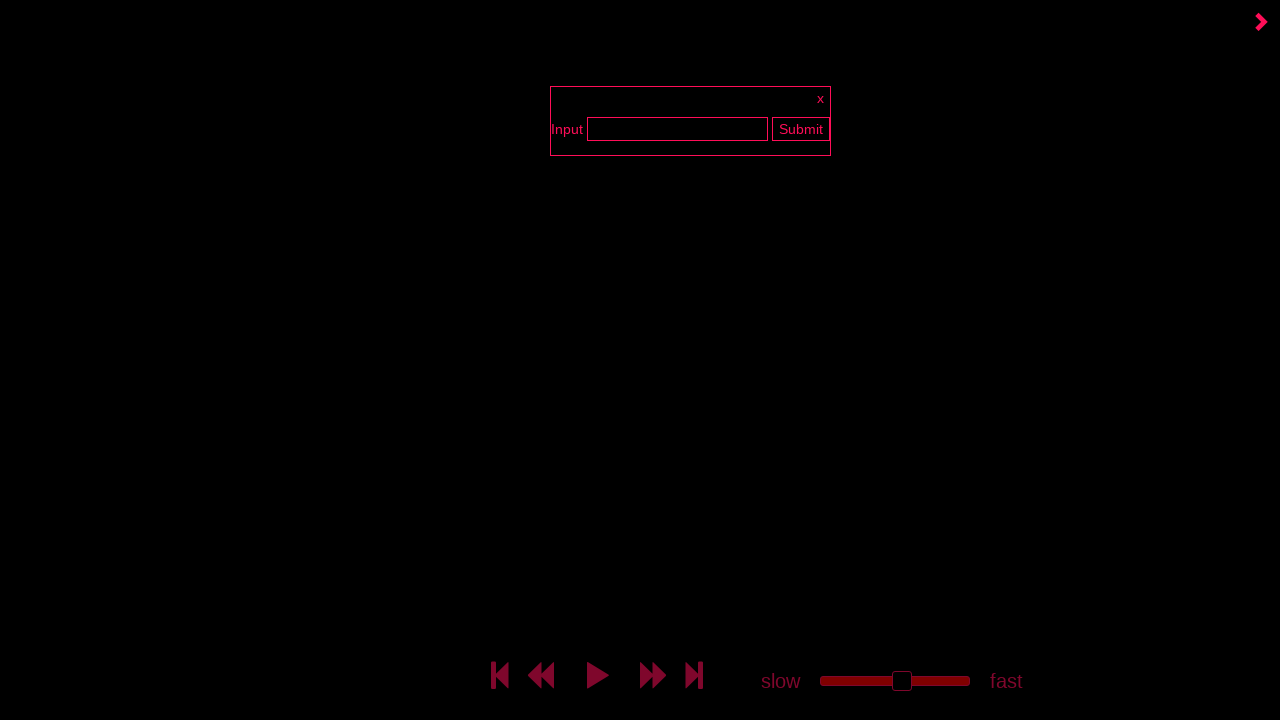

Filled import field with previously exported graph JSON on #json-text-input
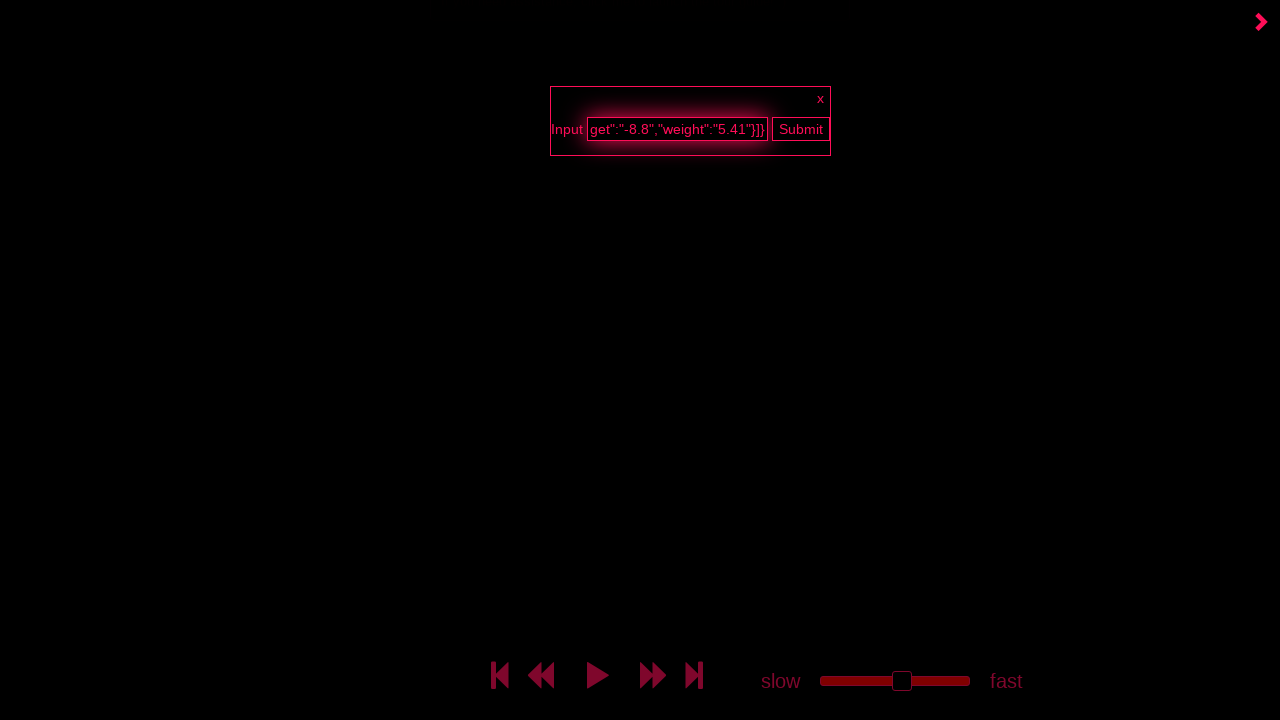

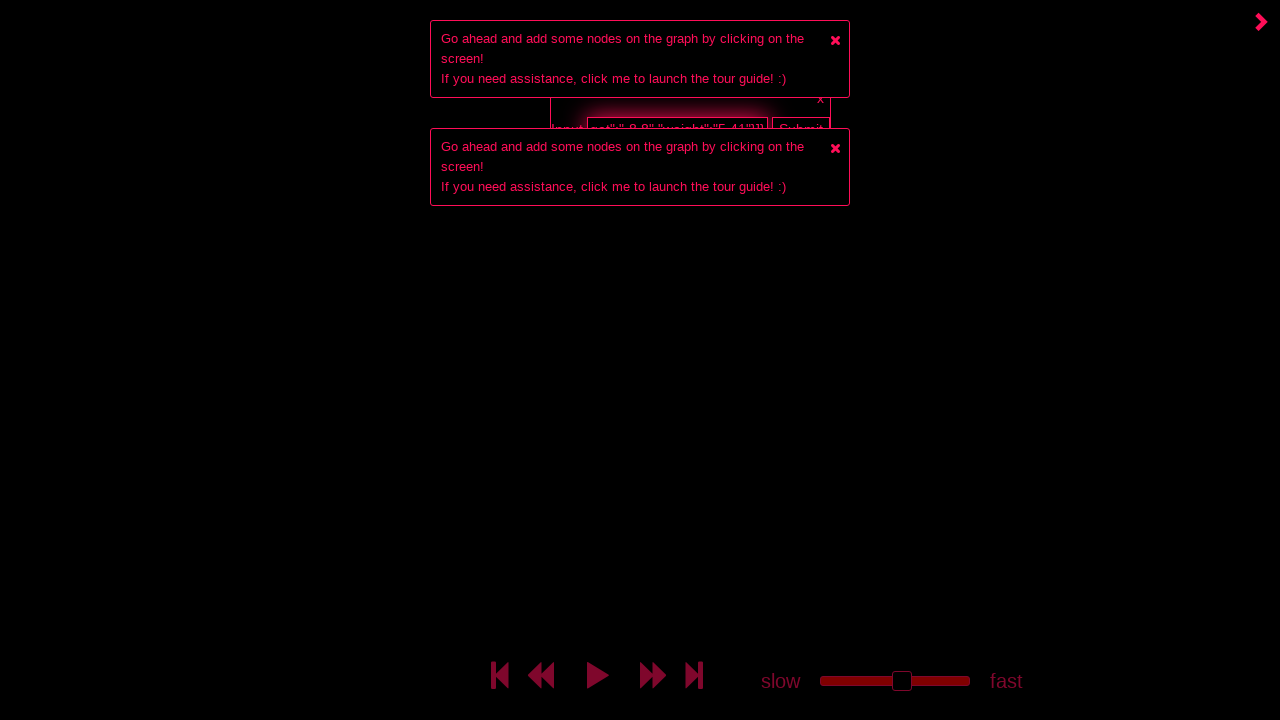